Tests injecting jQuery and jQuery Growl library into a webpage via JavaScript execution, then displays growl notification messages on the page.

Starting URL: http://the-internet.herokuapp.com

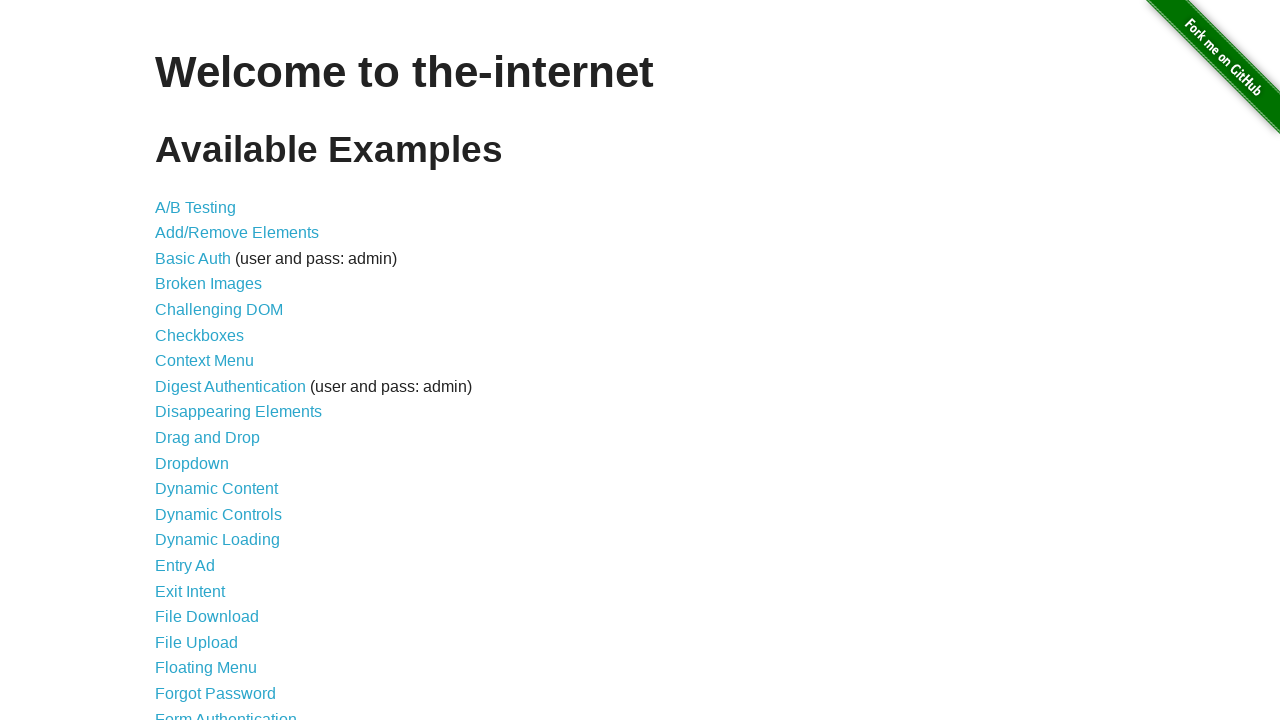

Injected jQuery library into the page
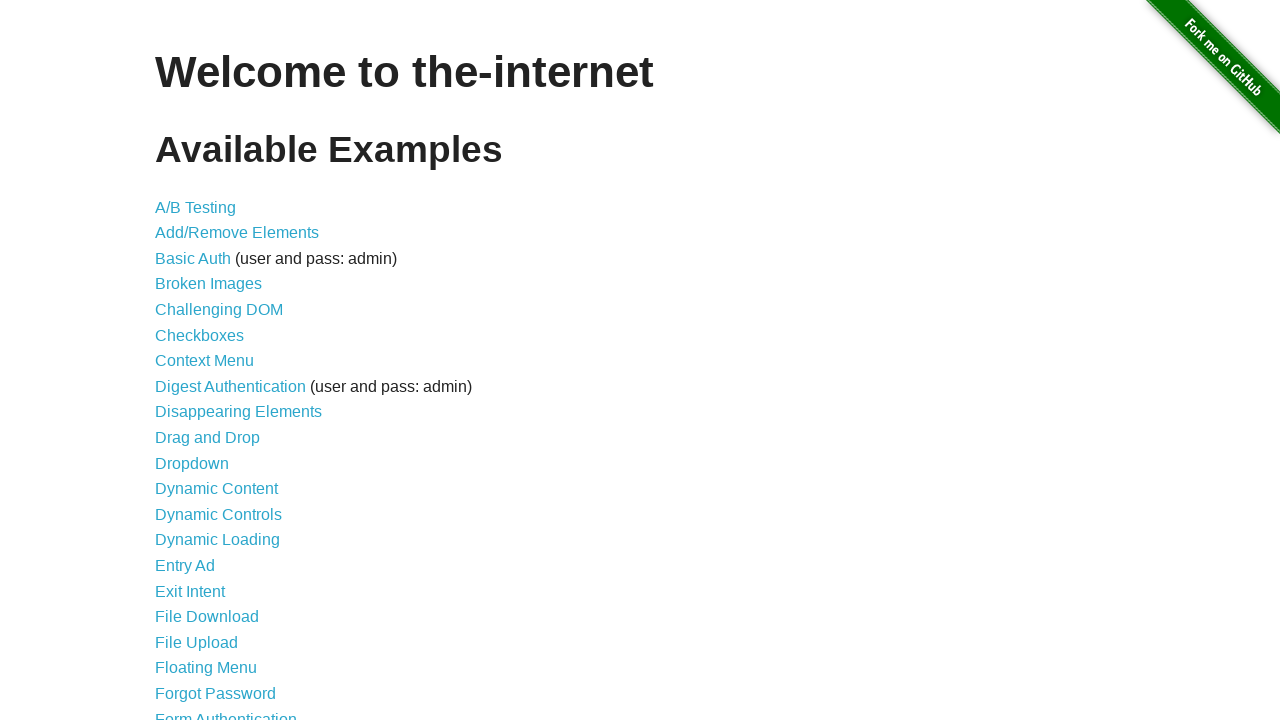

Added jQuery Growl plugin script to the page
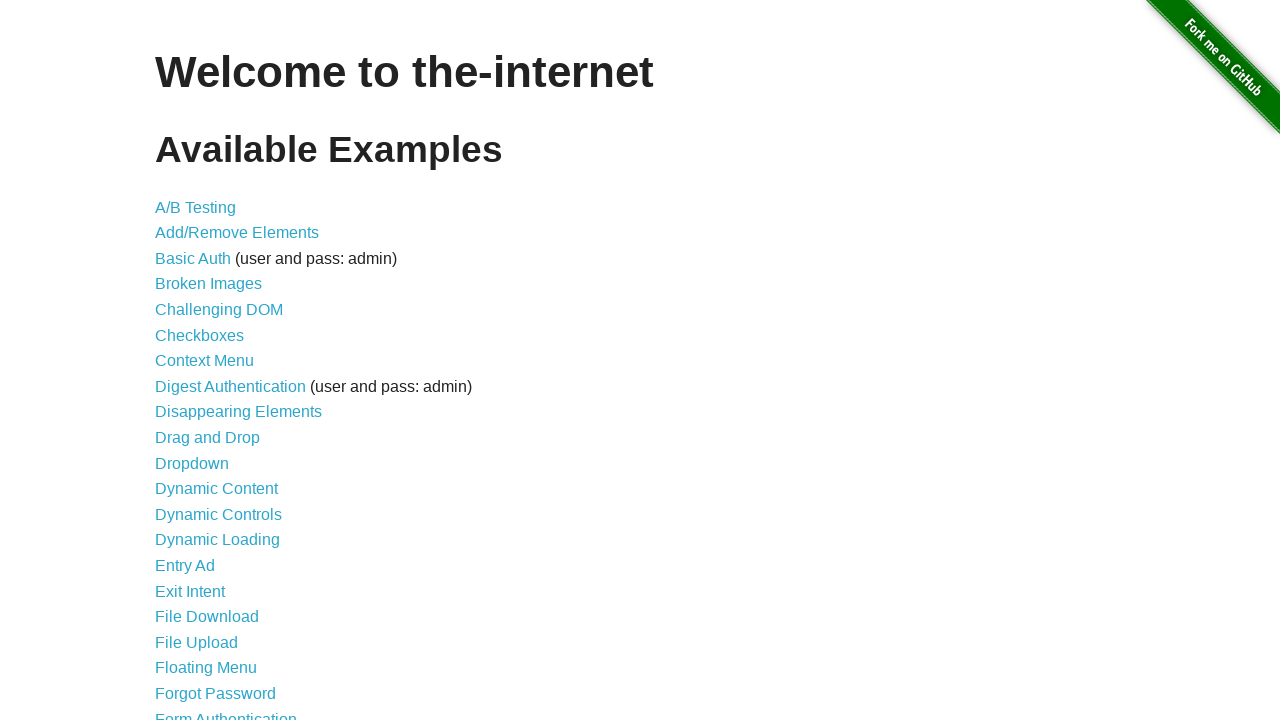

Added jQuery Growl CSS stylesheet to the page
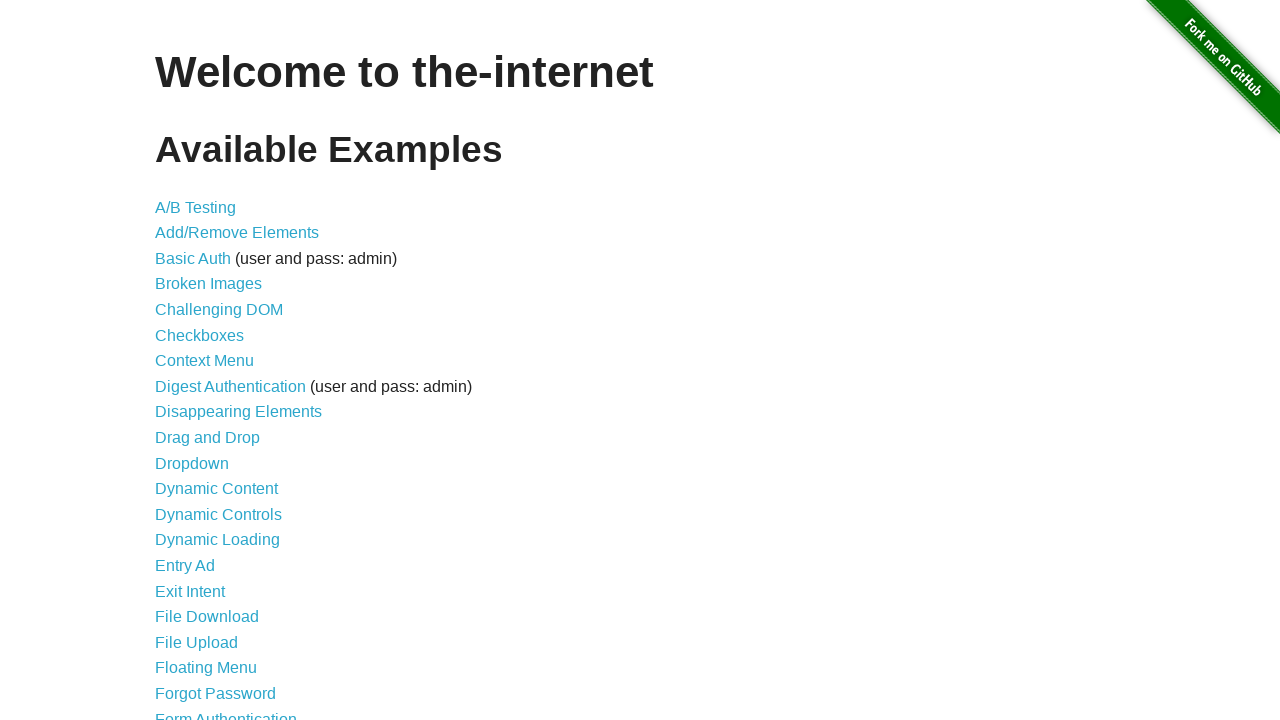

Waited 1 second for jQuery Growl scripts and styles to load
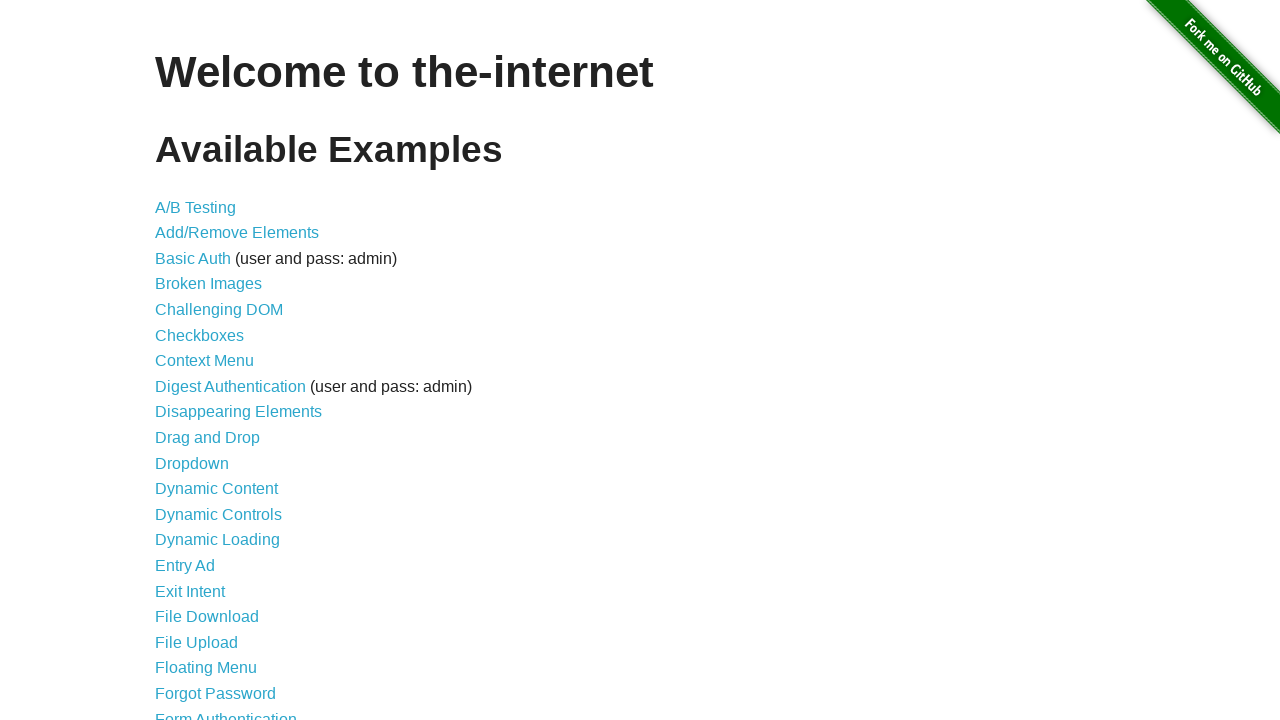

Displayed default growl notification with title 'GET' and message '/'
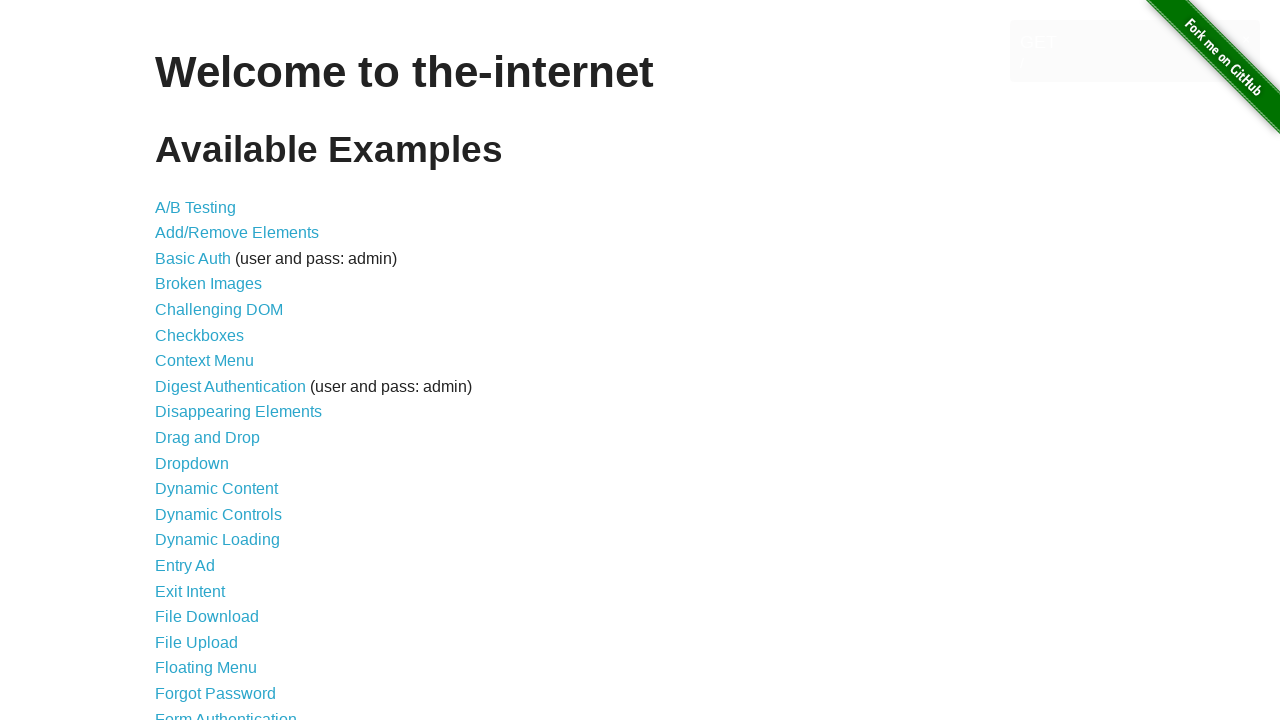

Displayed error growl notification
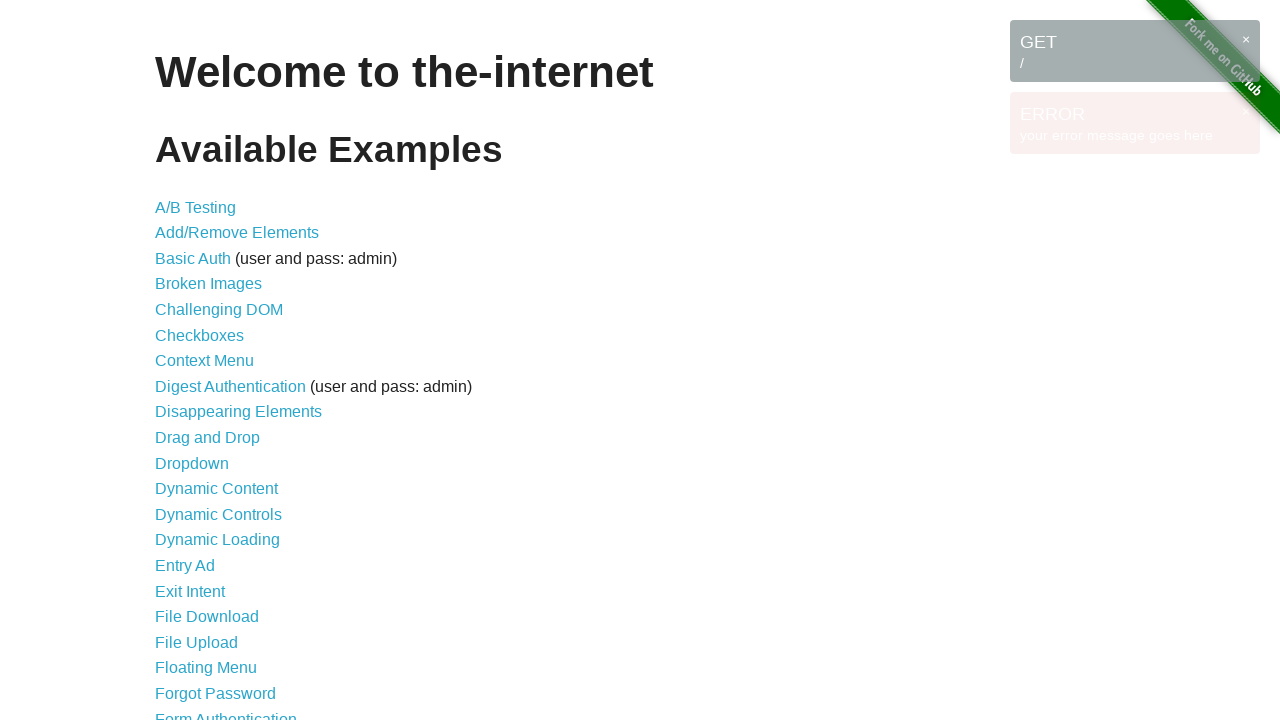

Displayed notice growl notification
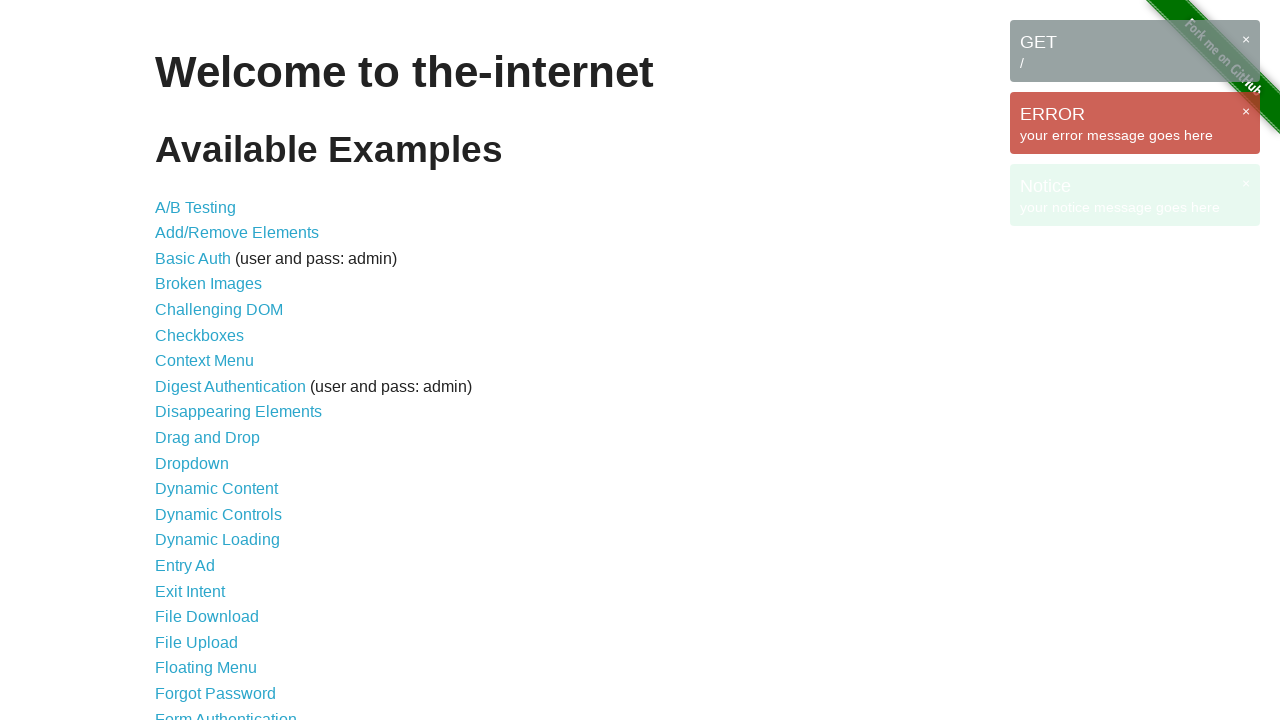

Displayed warning growl notification
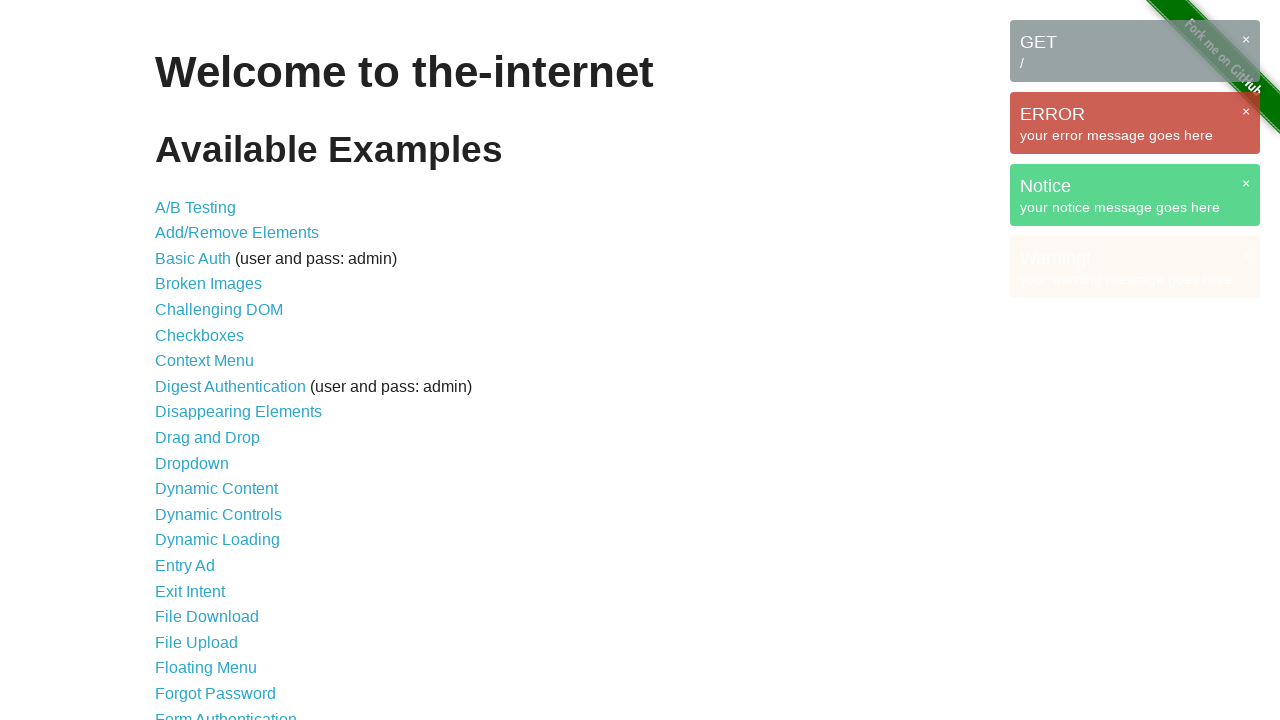

Waited 3 seconds for growl notifications to display
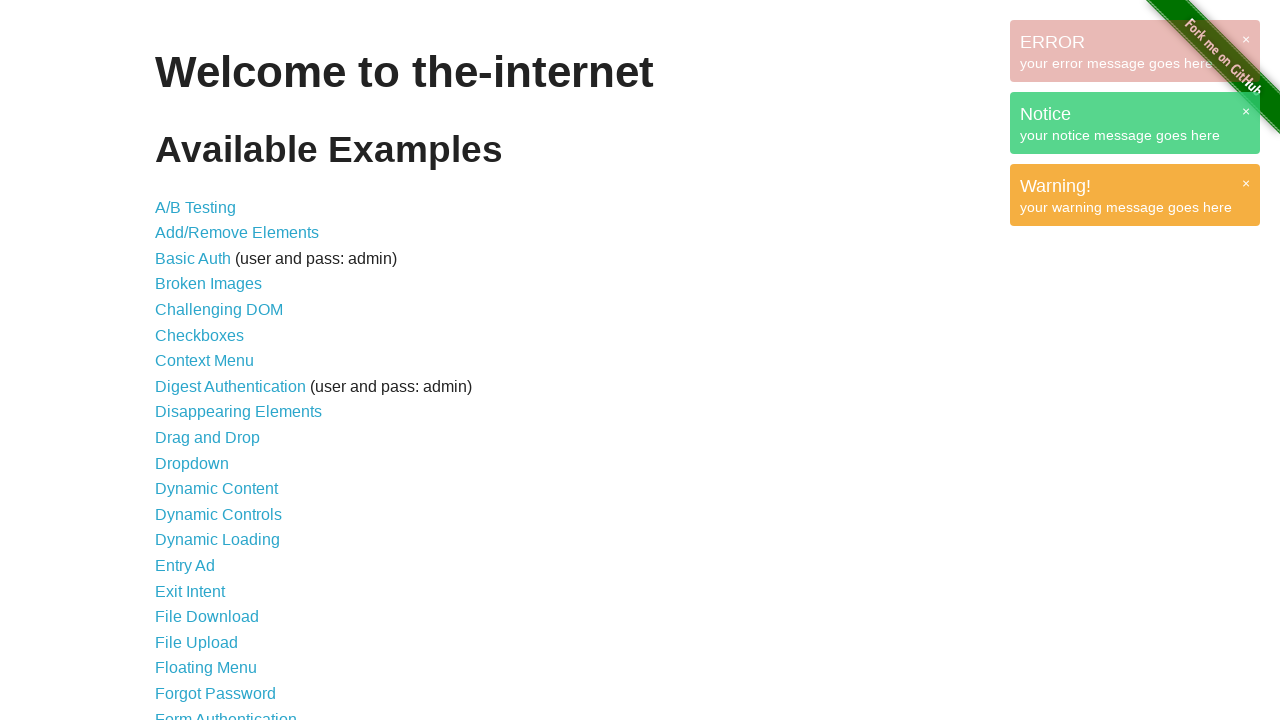

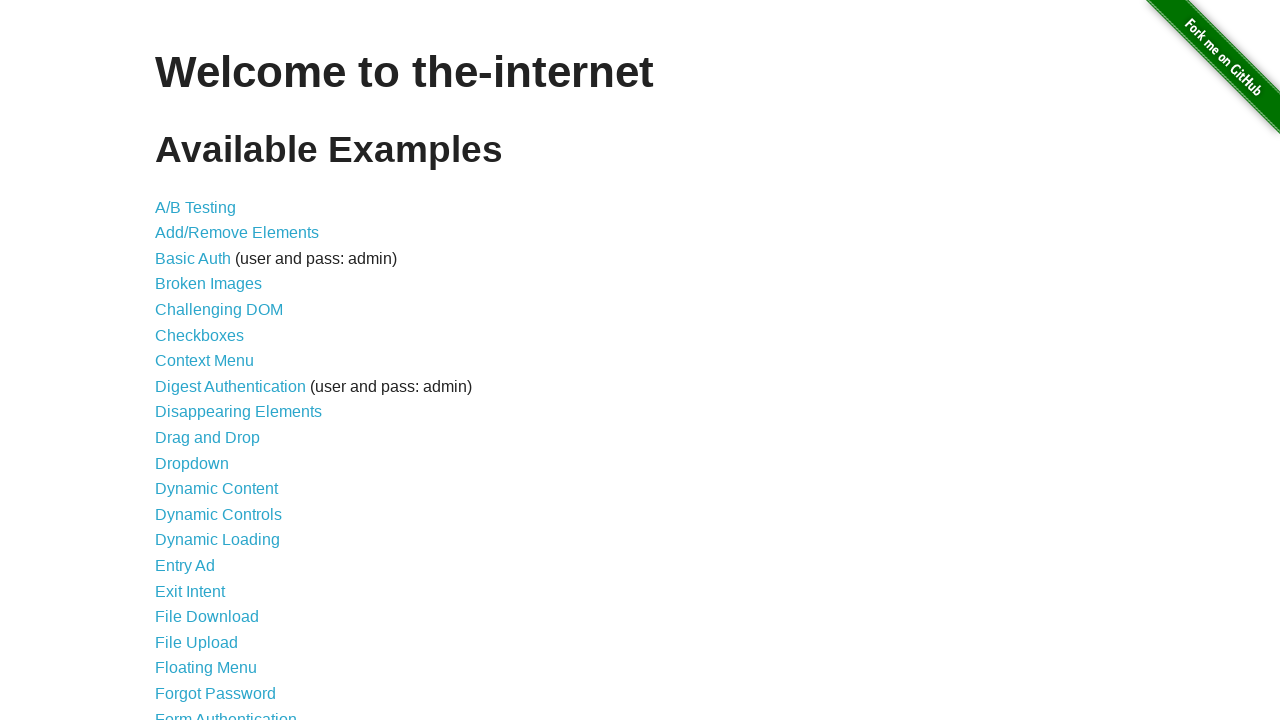